Navigates to multiple CoinMarketCap cryptocurrency pages and verifies that the coin overview section loads correctly on each page.

Starting URL: https://coinmarketcap.com/currencies/fio-protocol/

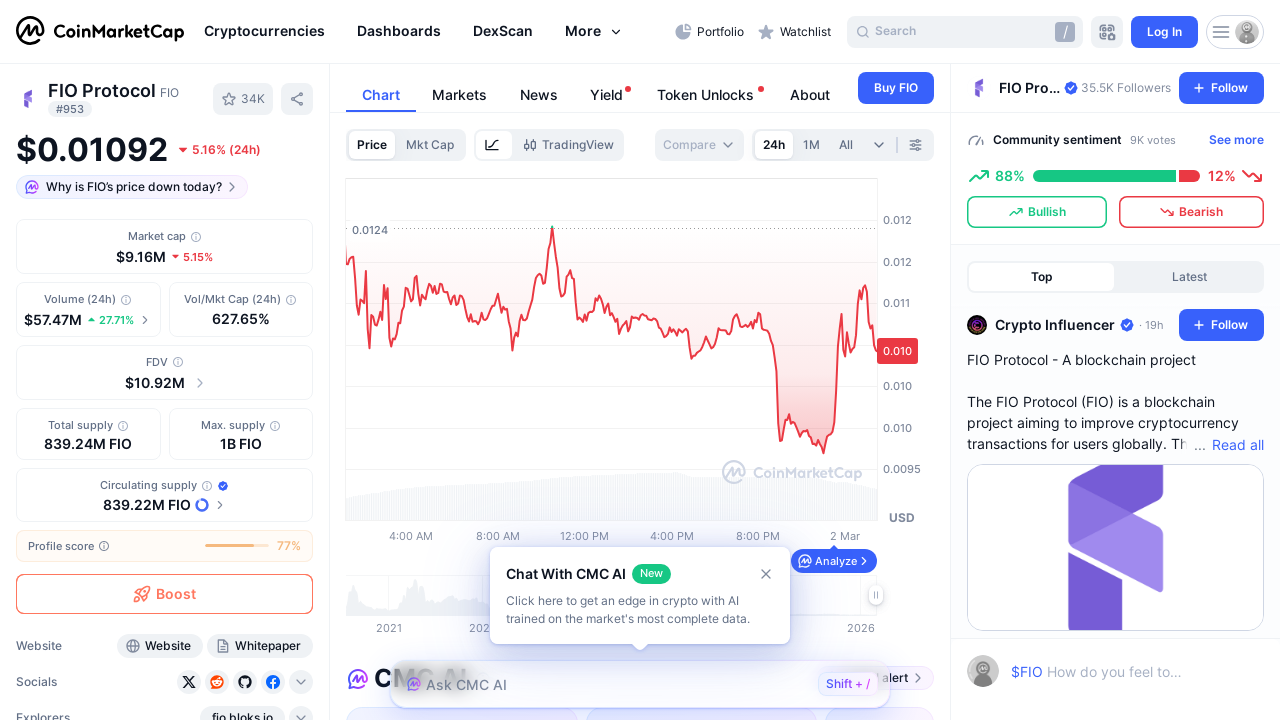

Waited for coin overview section to load on FIO Protocol page
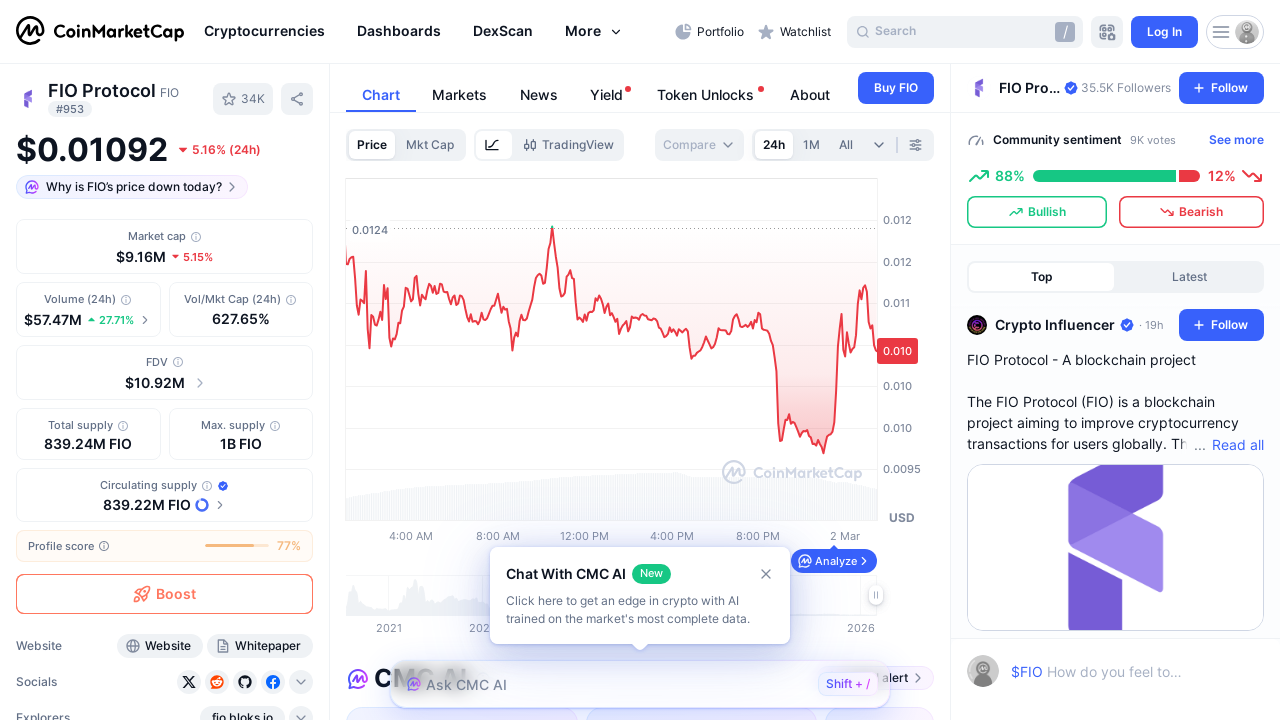

Navigated to DODO cryptocurrency page
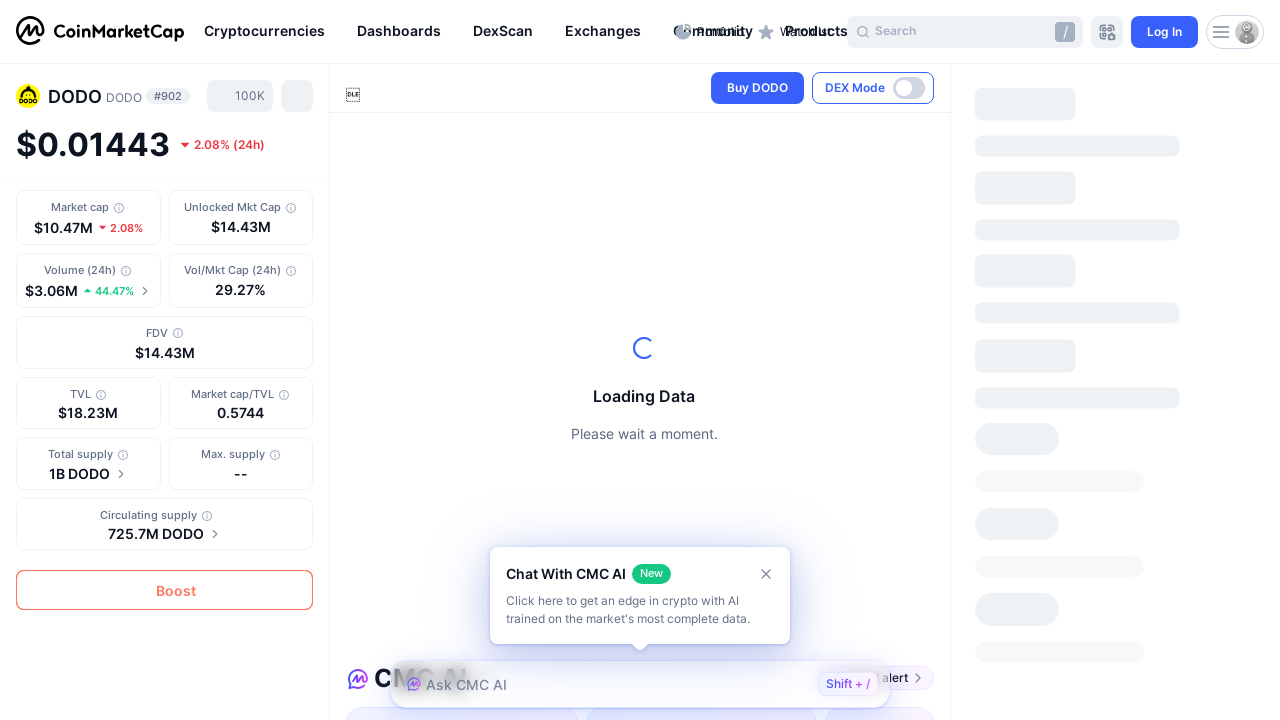

Verified coin overview section loaded on DODO page
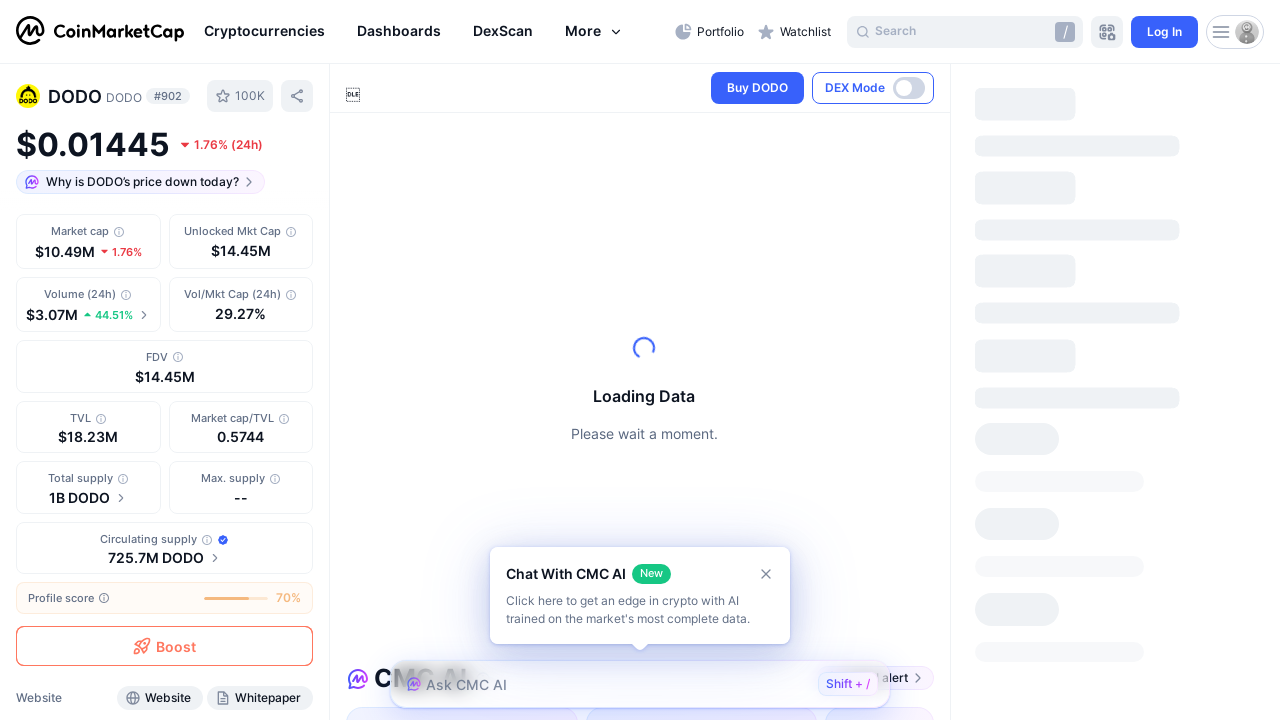

Navigated to COTI cryptocurrency page
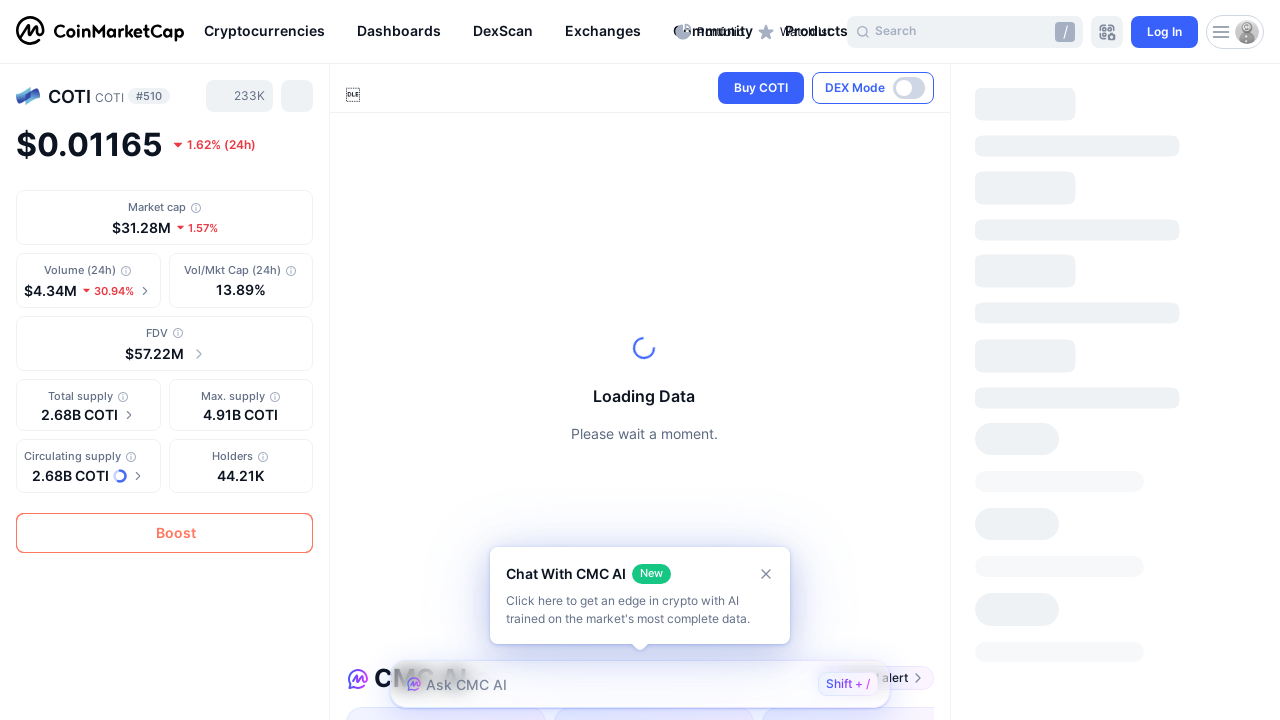

Verified coin overview section loaded on COTI page
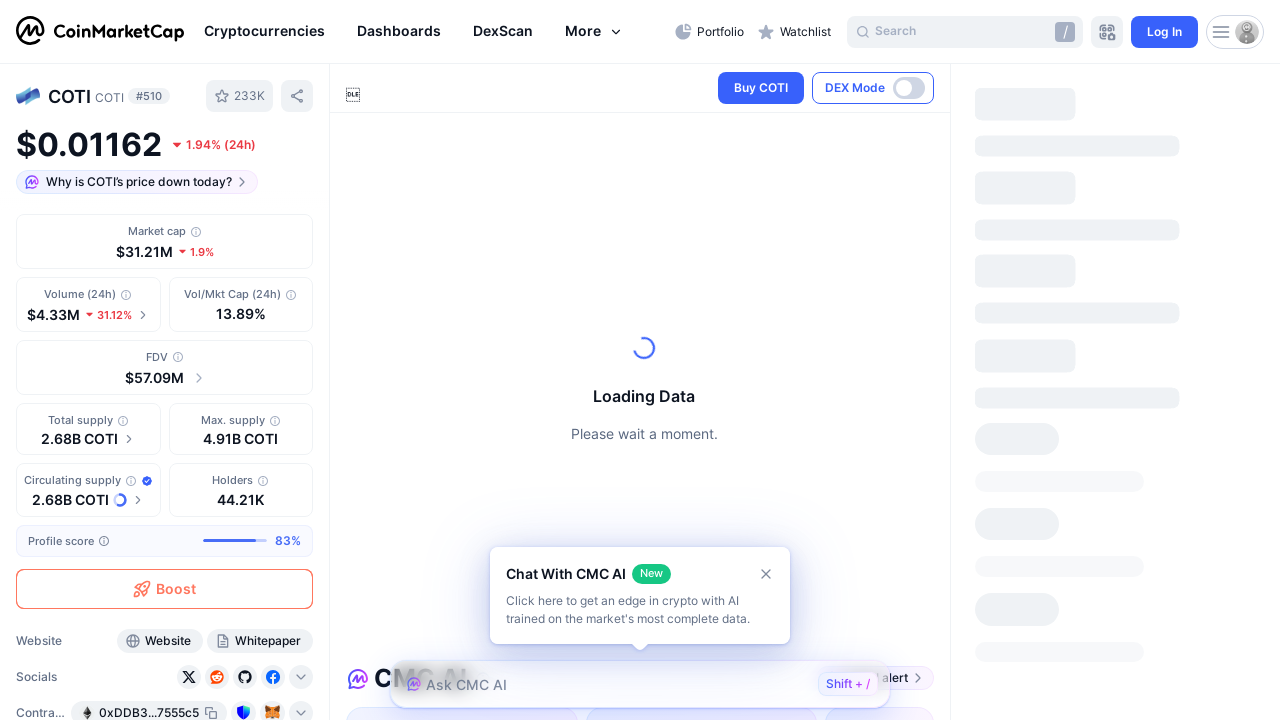

Navigated to Bluzelle cryptocurrency page
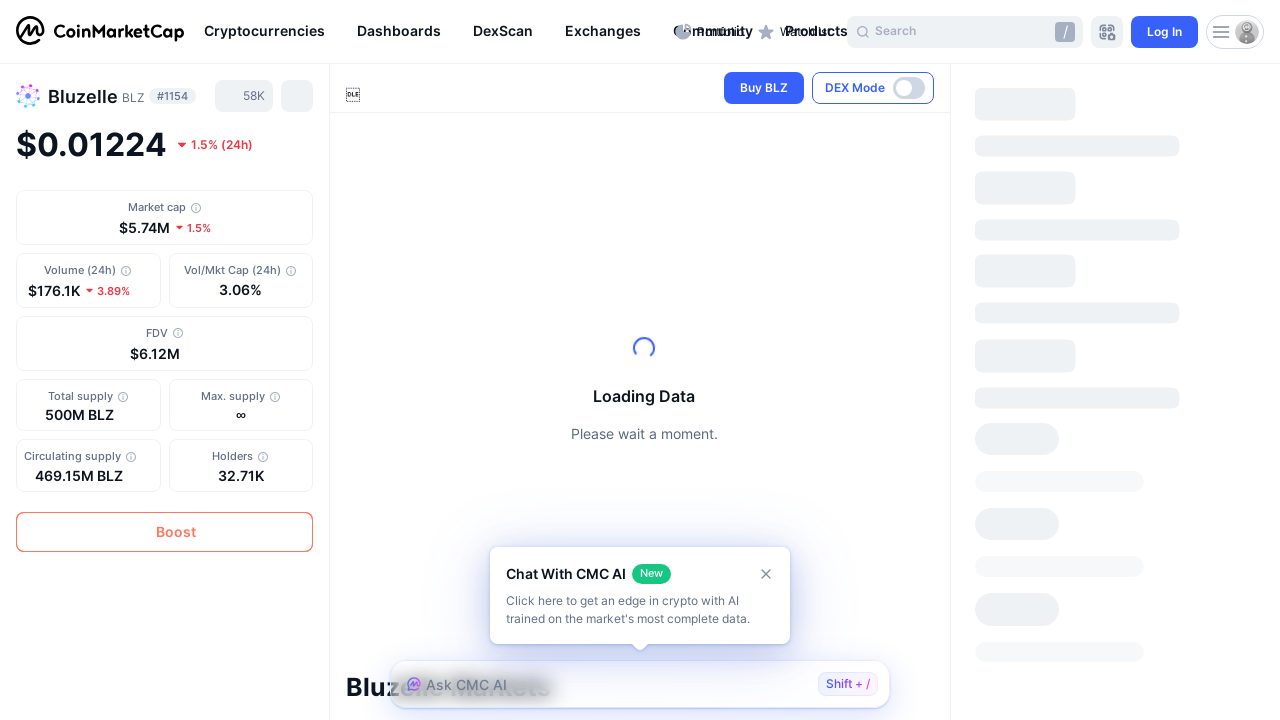

Verified coin overview section loaded on Bluzelle page
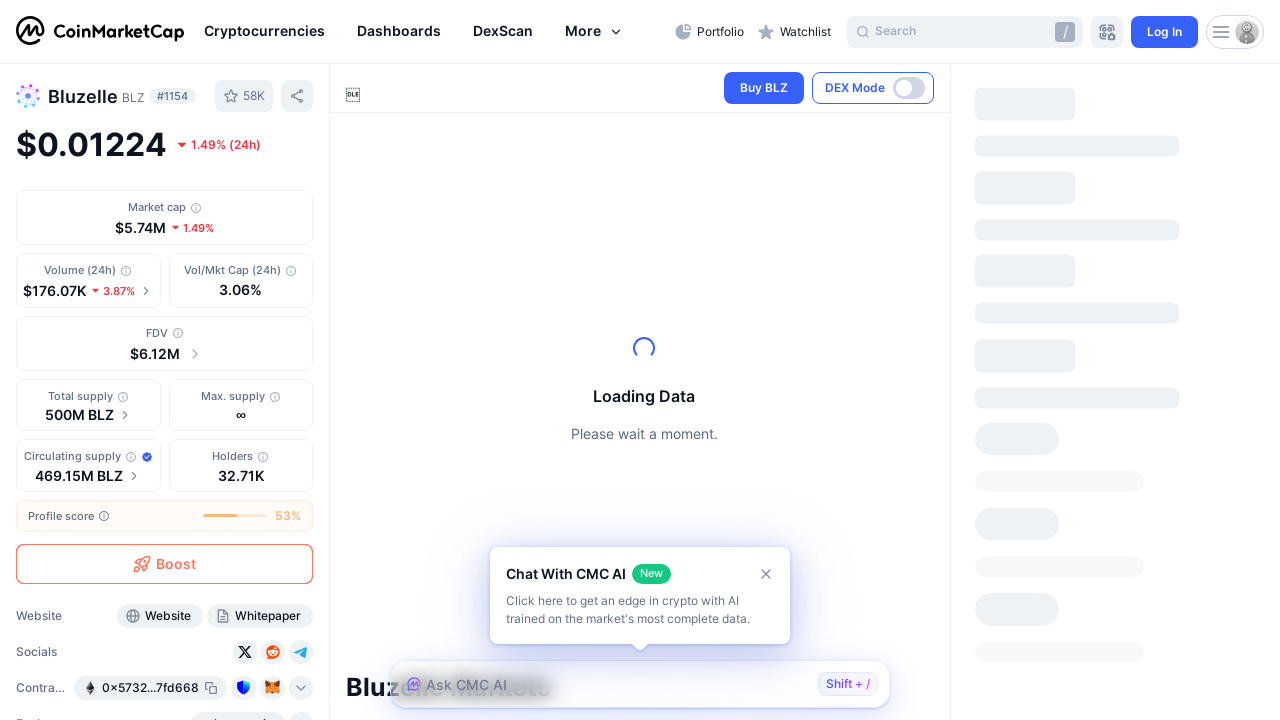

Navigated to Bella Protocol cryptocurrency page
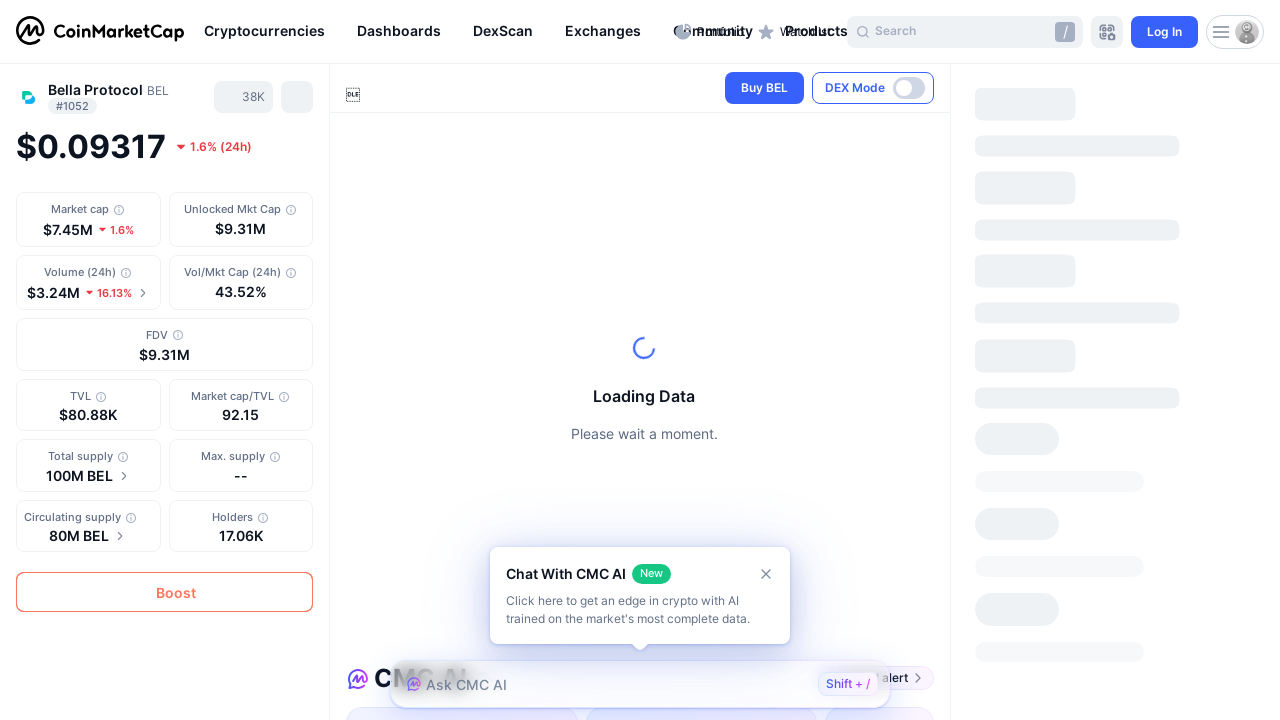

Verified coin overview section loaded on Bella Protocol page
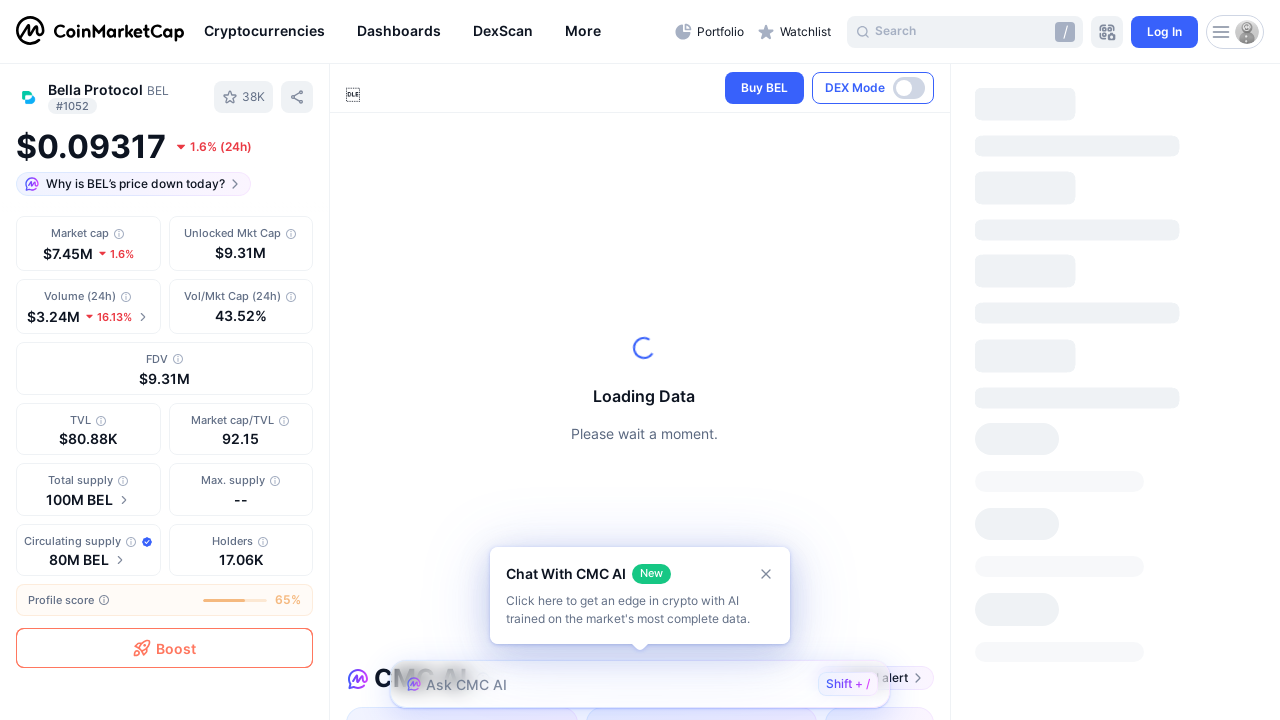

Navigated to Balancer cryptocurrency page
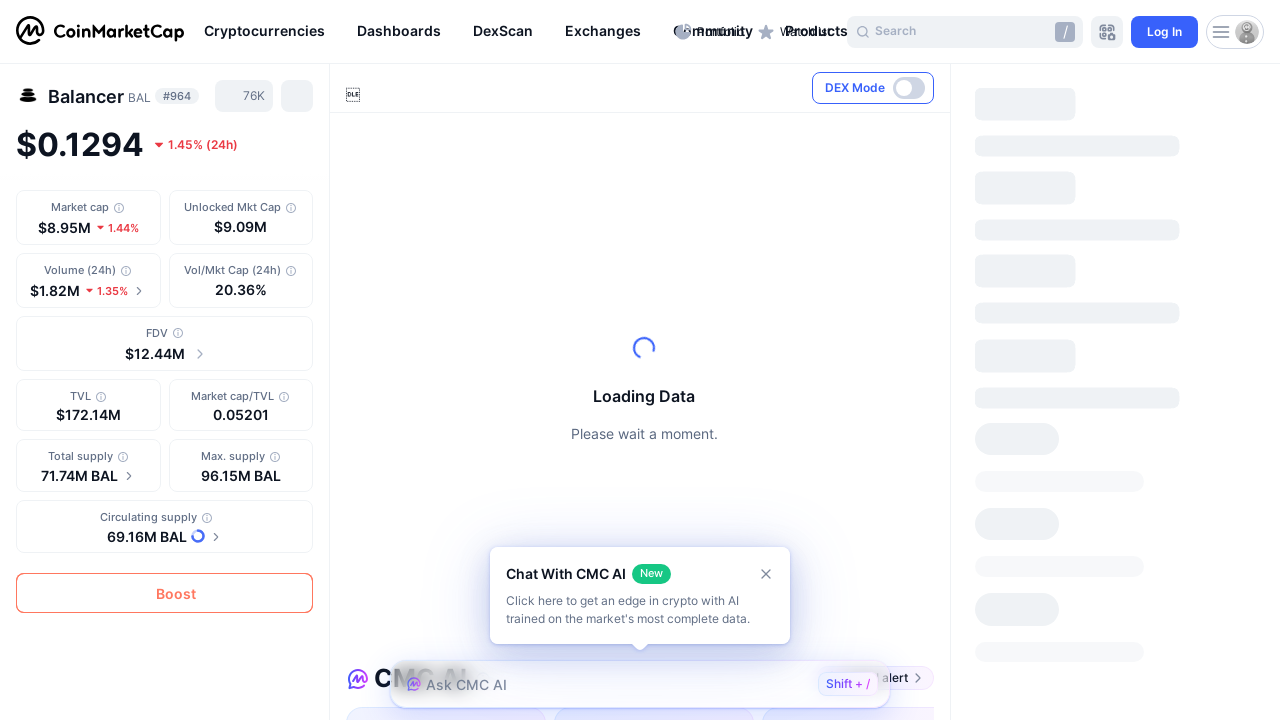

Verified coin overview section loaded on Balancer page
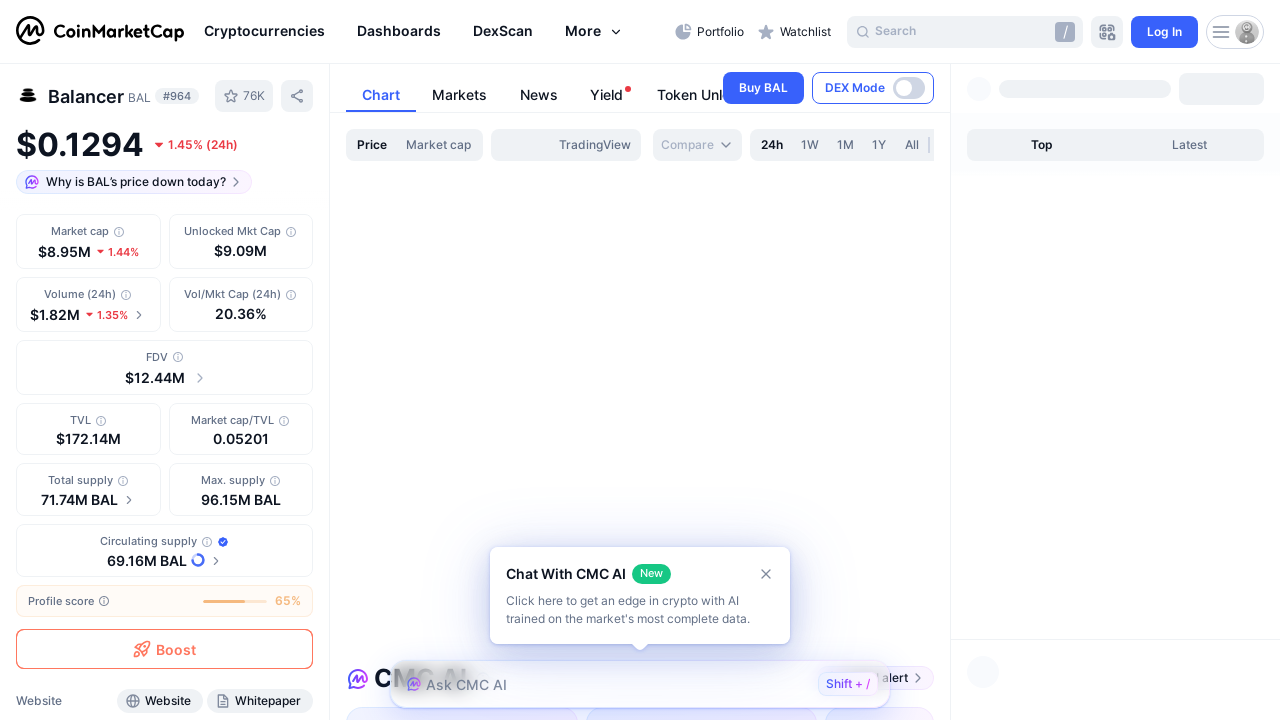

Navigated to Ardor cryptocurrency page
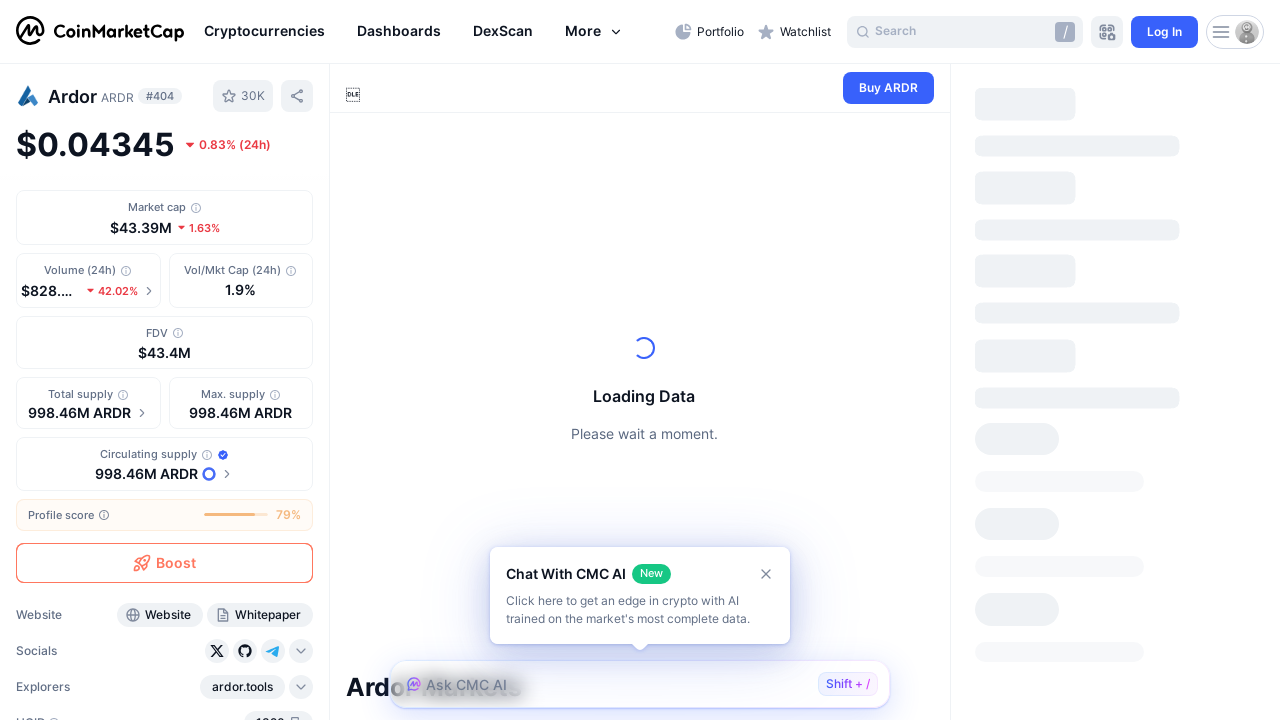

Verified coin overview section loaded on Ardor page
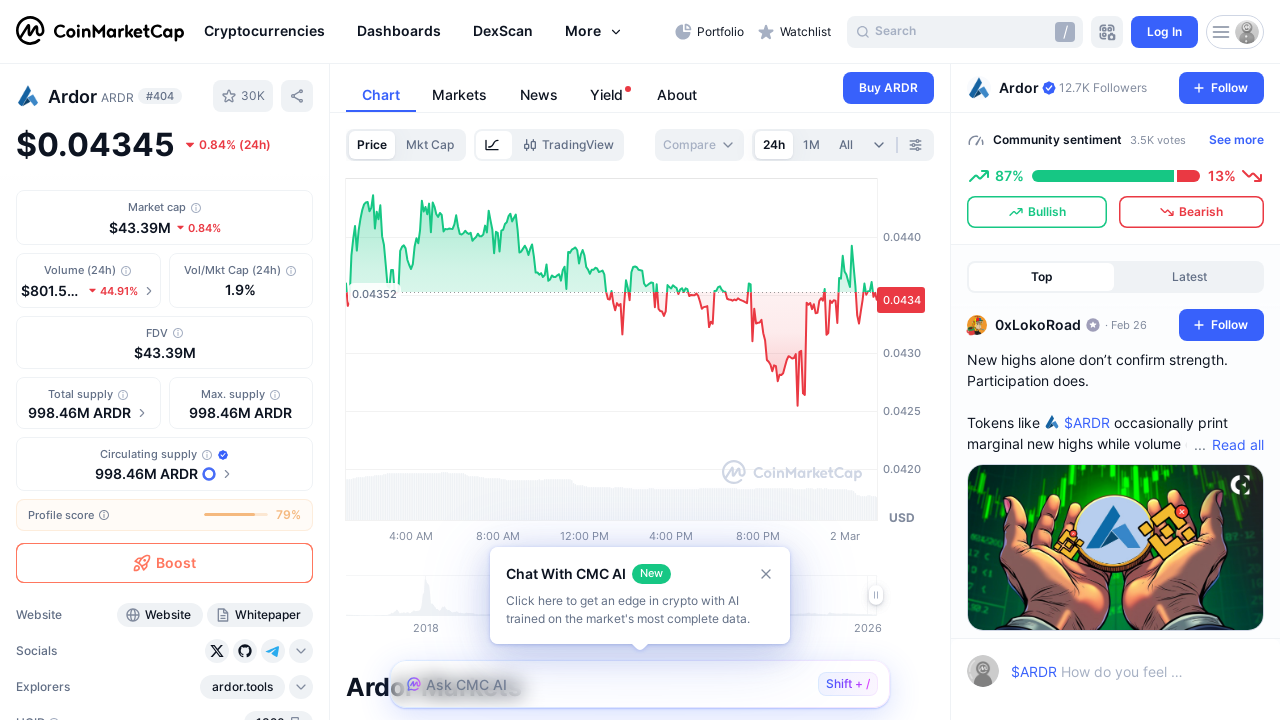

Navigated to Catizen cryptocurrency page
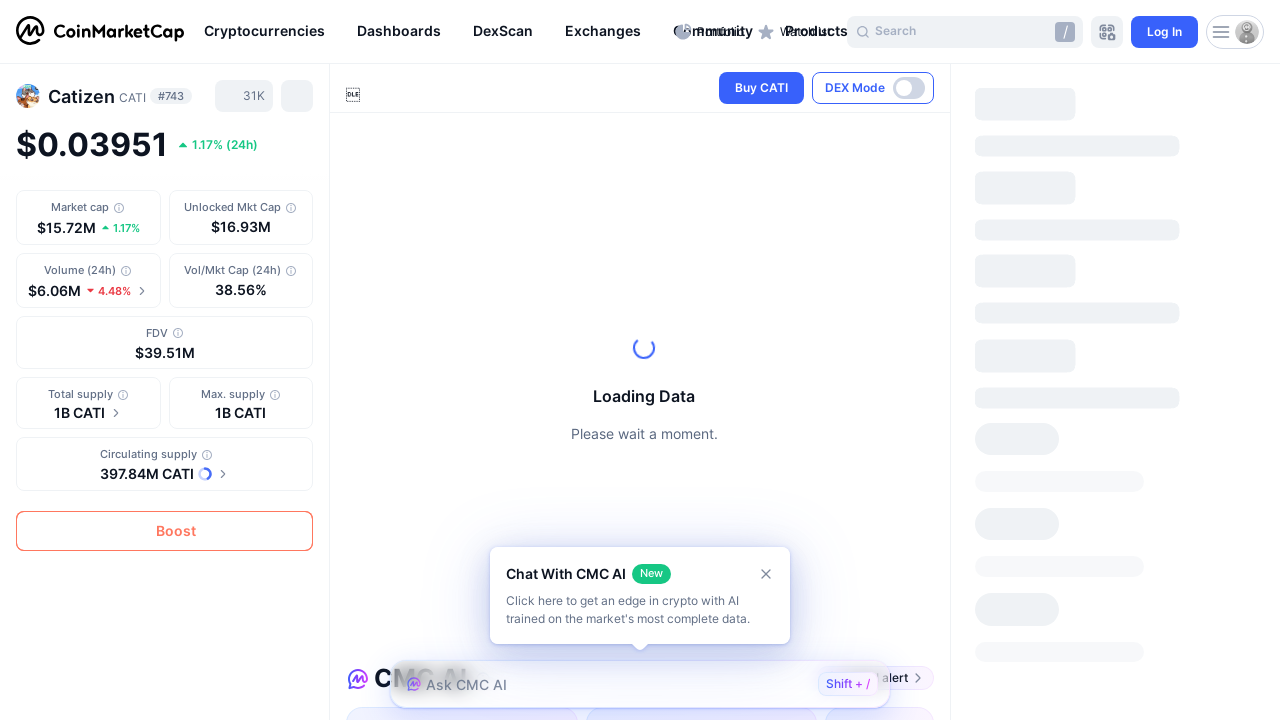

Verified coin overview section loaded on Catizen page
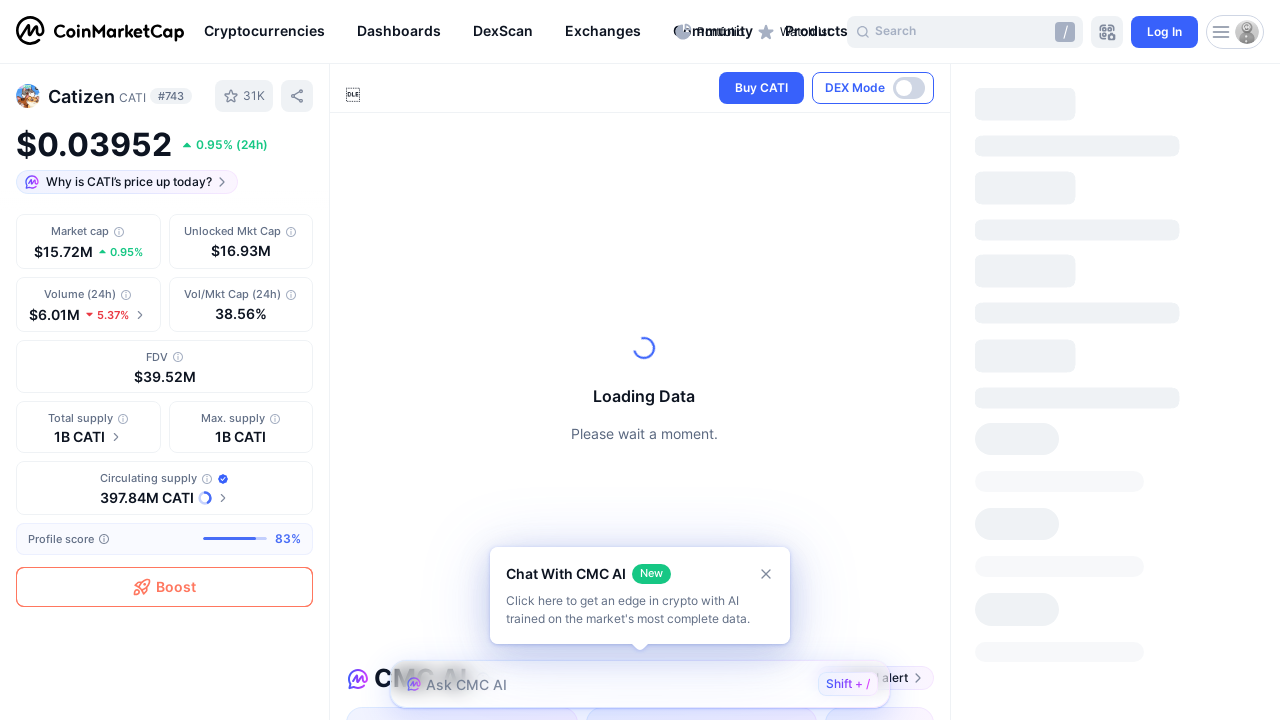

Navigated to ARK cryptocurrency page
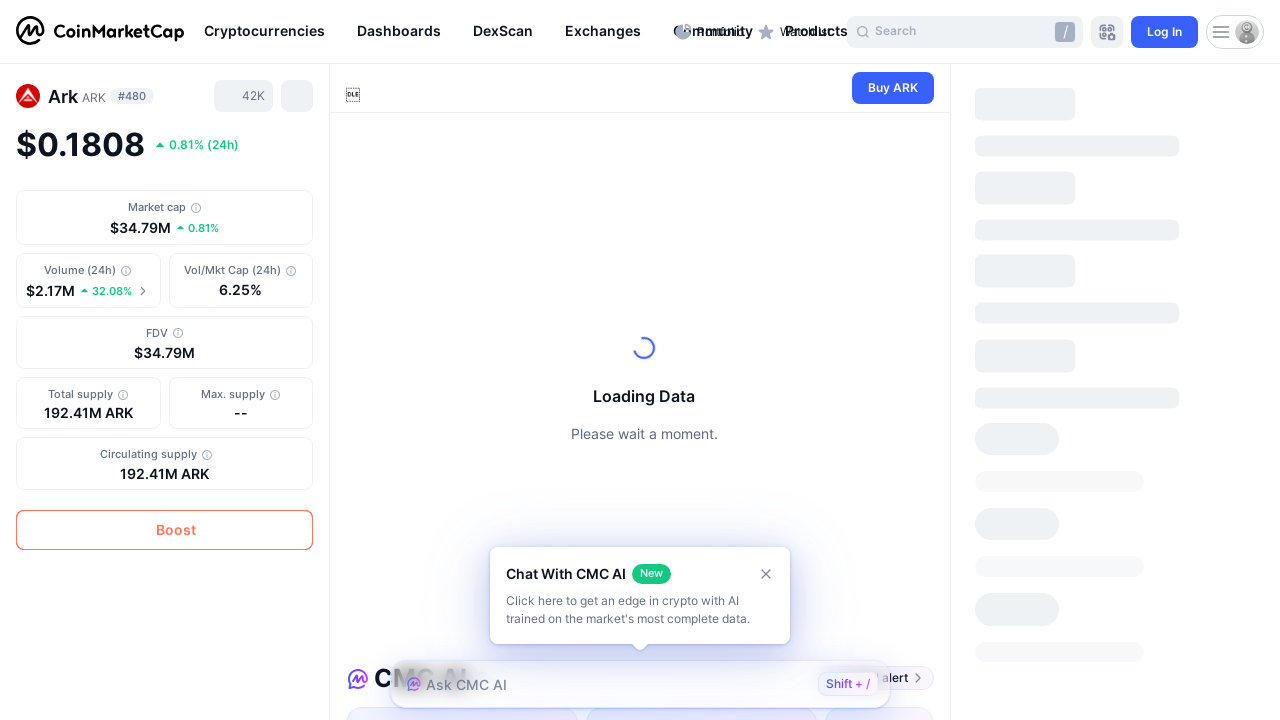

Verified coin overview section loaded on ARK page
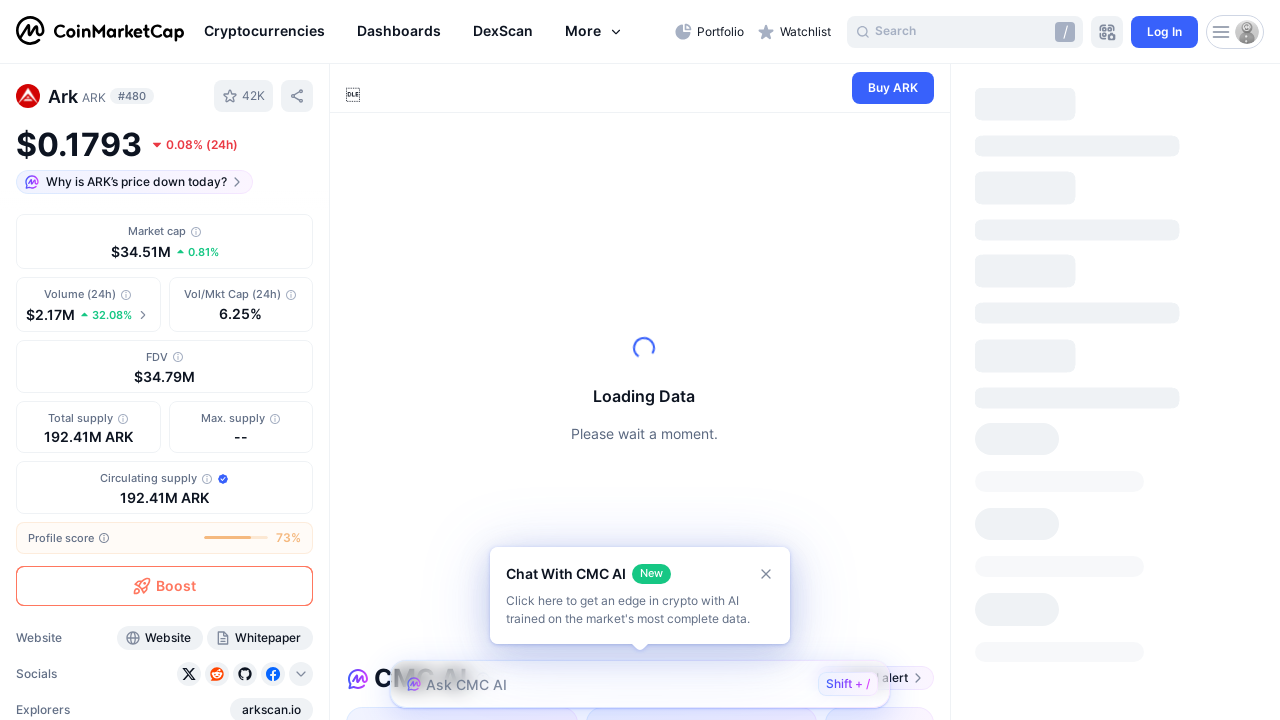

Navigated to REI Network cryptocurrency page
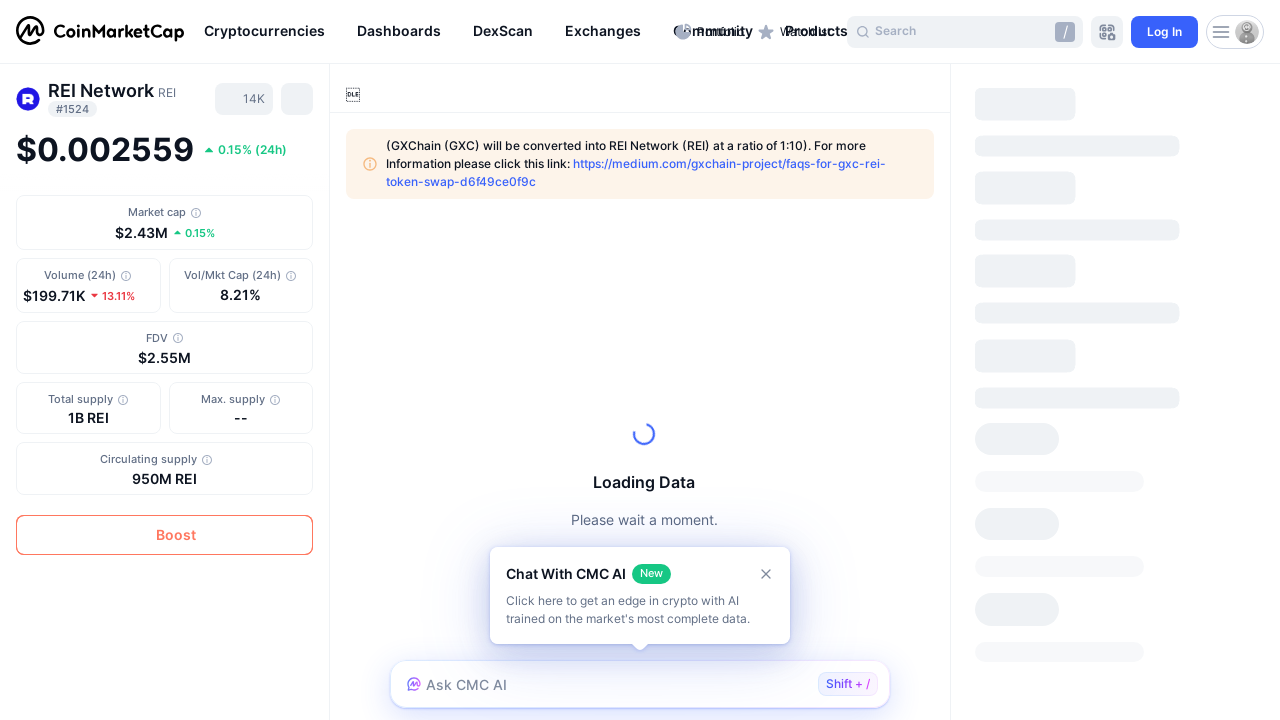

Verified coin overview section loaded on REI Network page
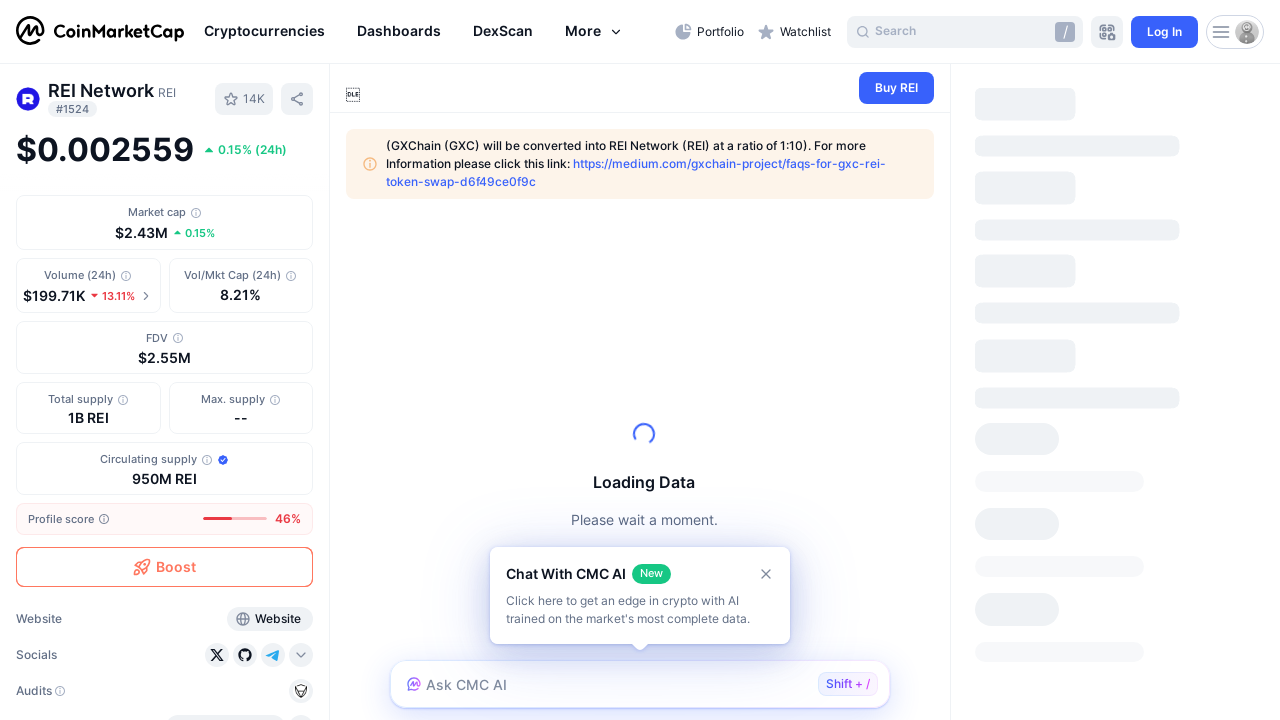

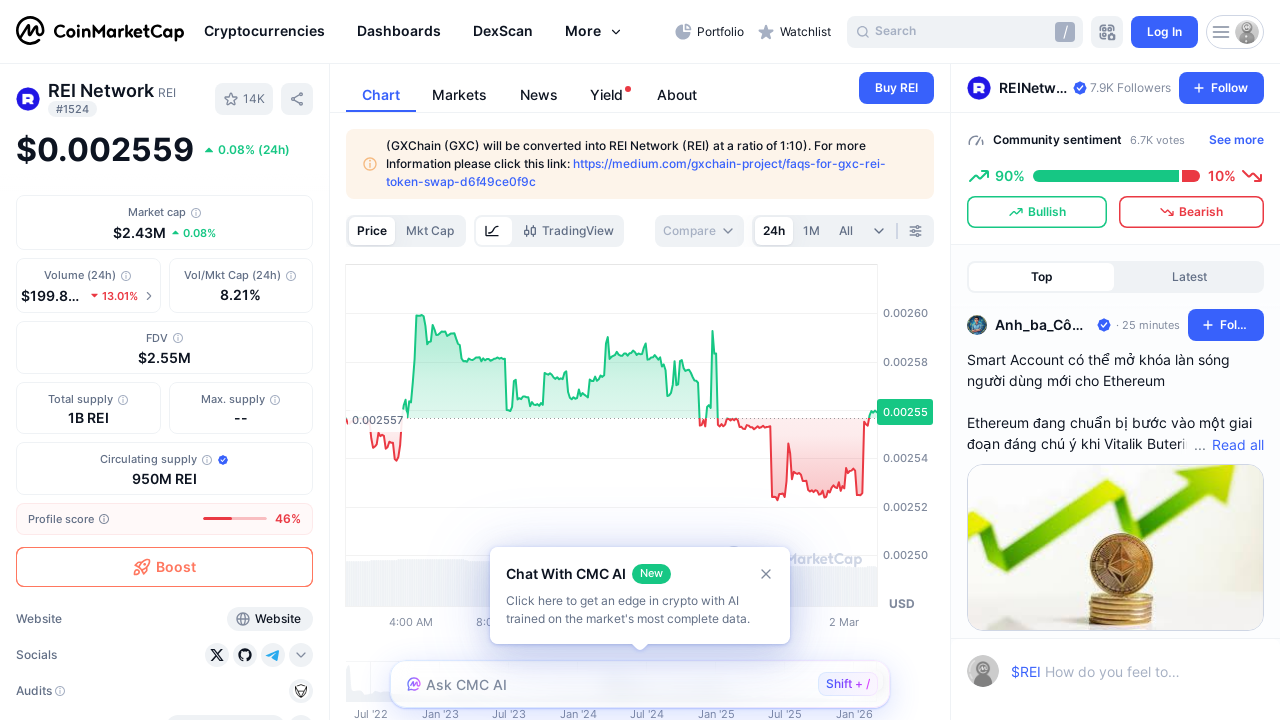